Tests double-click functionality by double-clicking a button and handling the resulting alert dialog

Starting URL: https://artoftesting.com/samplesiteforselenium

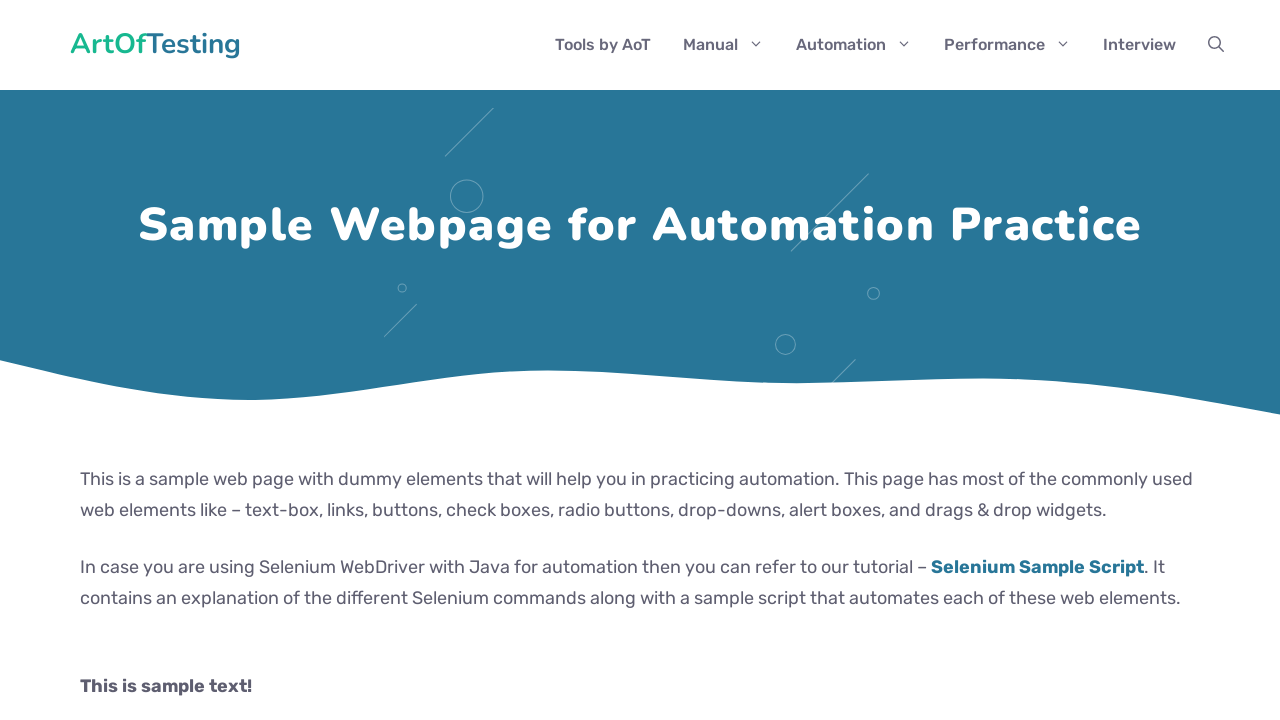

Navigated to sample site for selenium testing
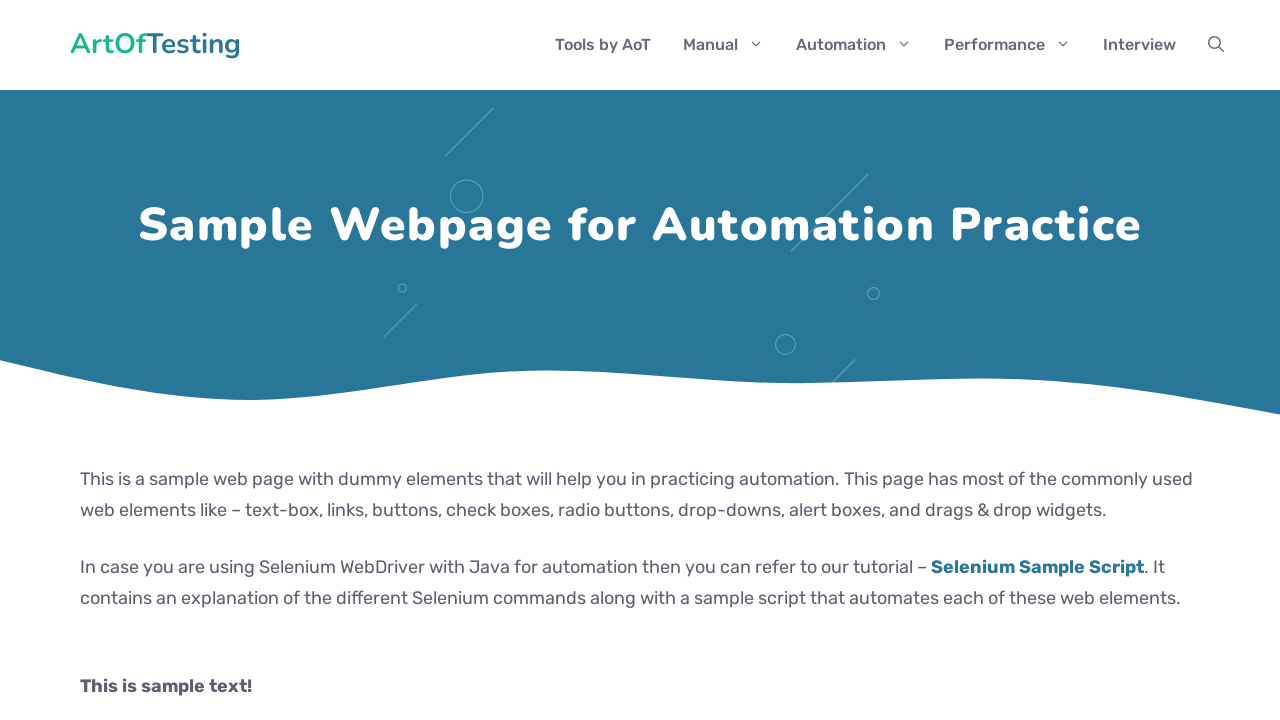

Located double-click button element
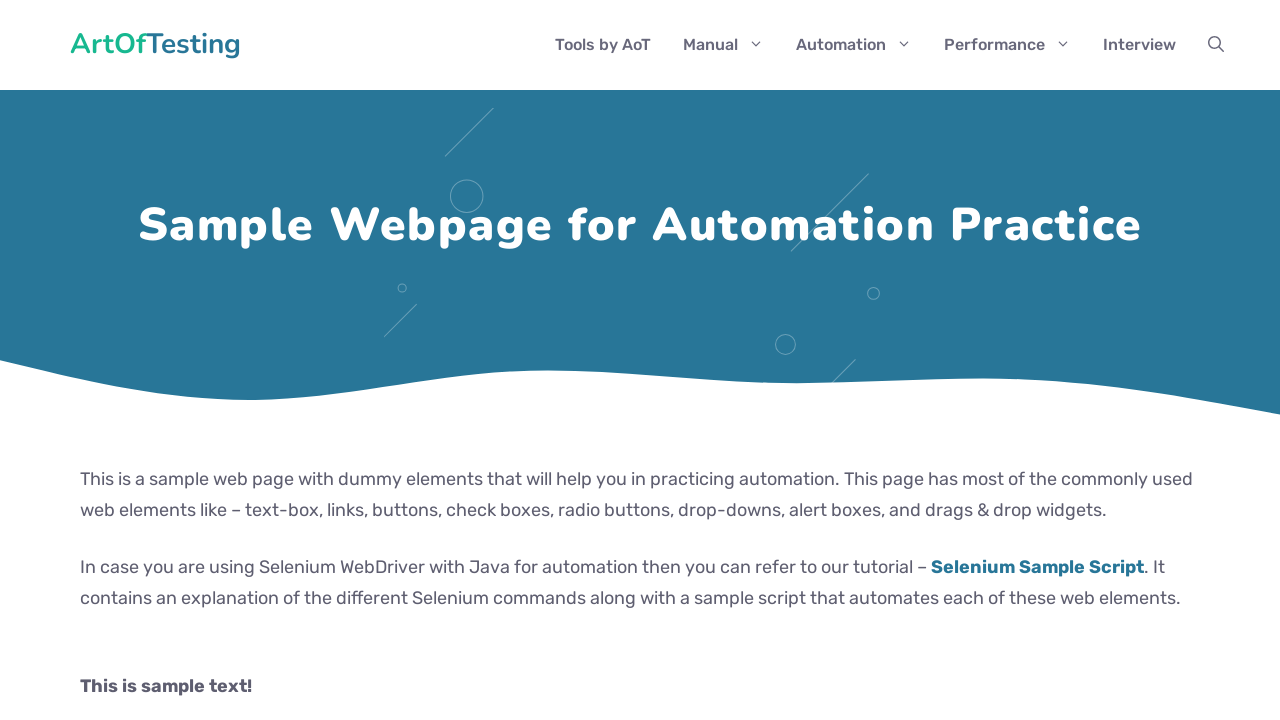

Double-clicked the button at (242, 361) on #dblClkBtn
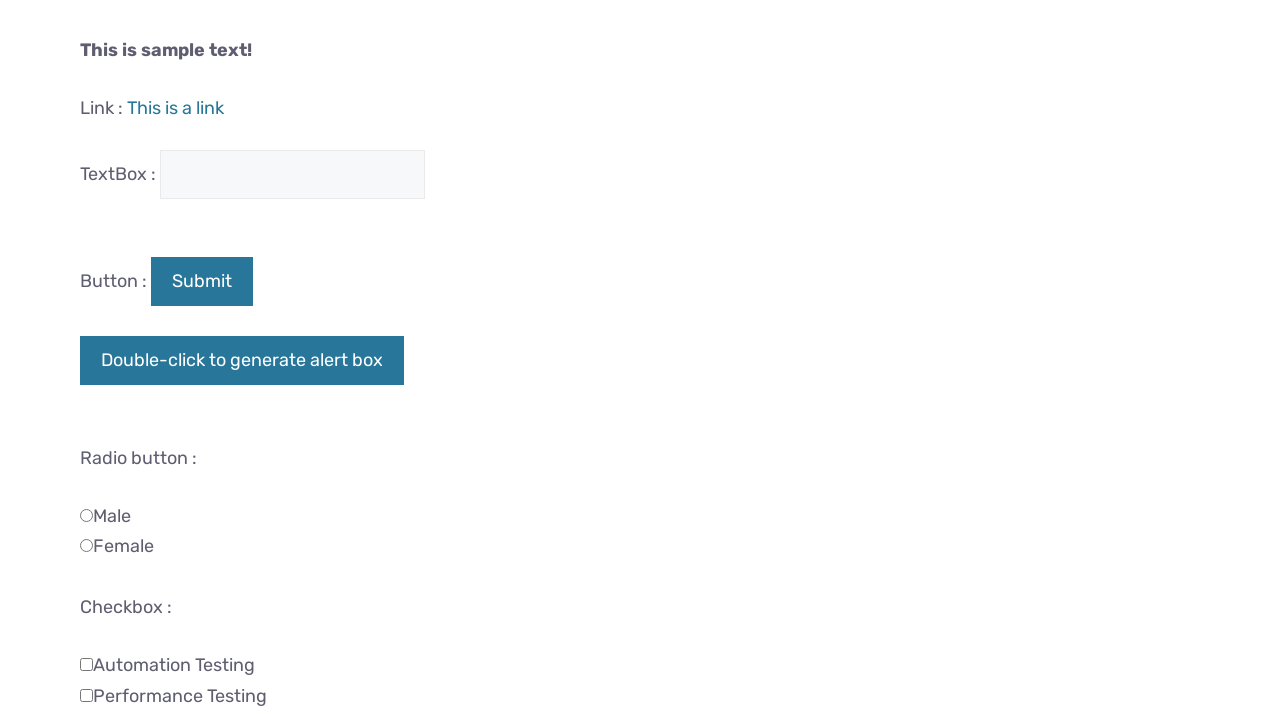

Set up dialog handler to accept alerts
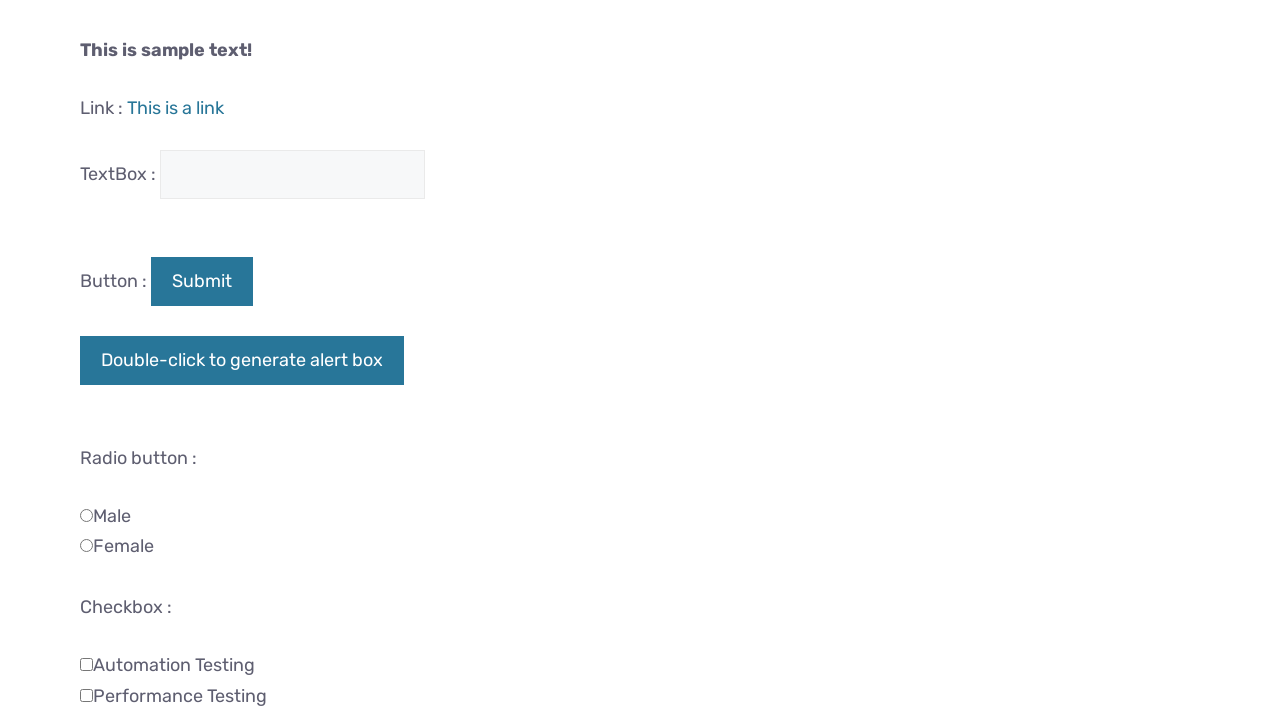

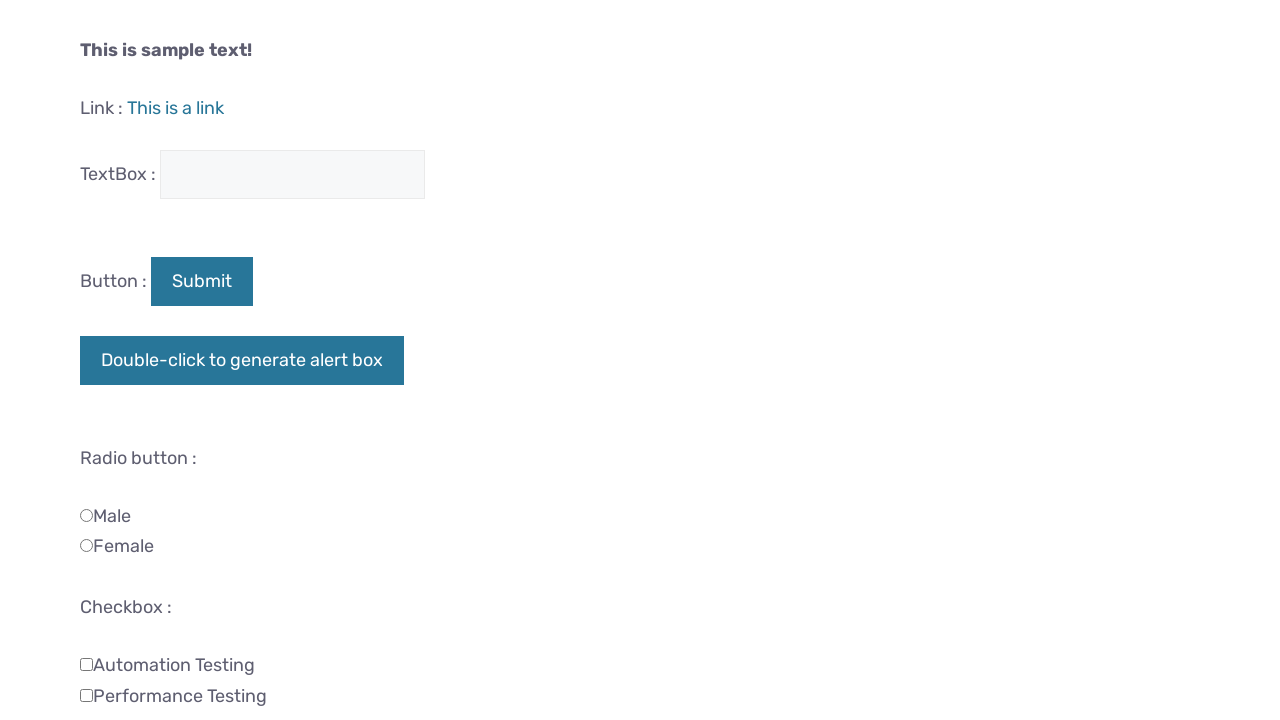